Tests bank manager login functionality by clicking the manager login button and verifying navigation to manager page

Starting URL: https://www.globalsqa.com/angularJs-protractor/BankingProject/#/login

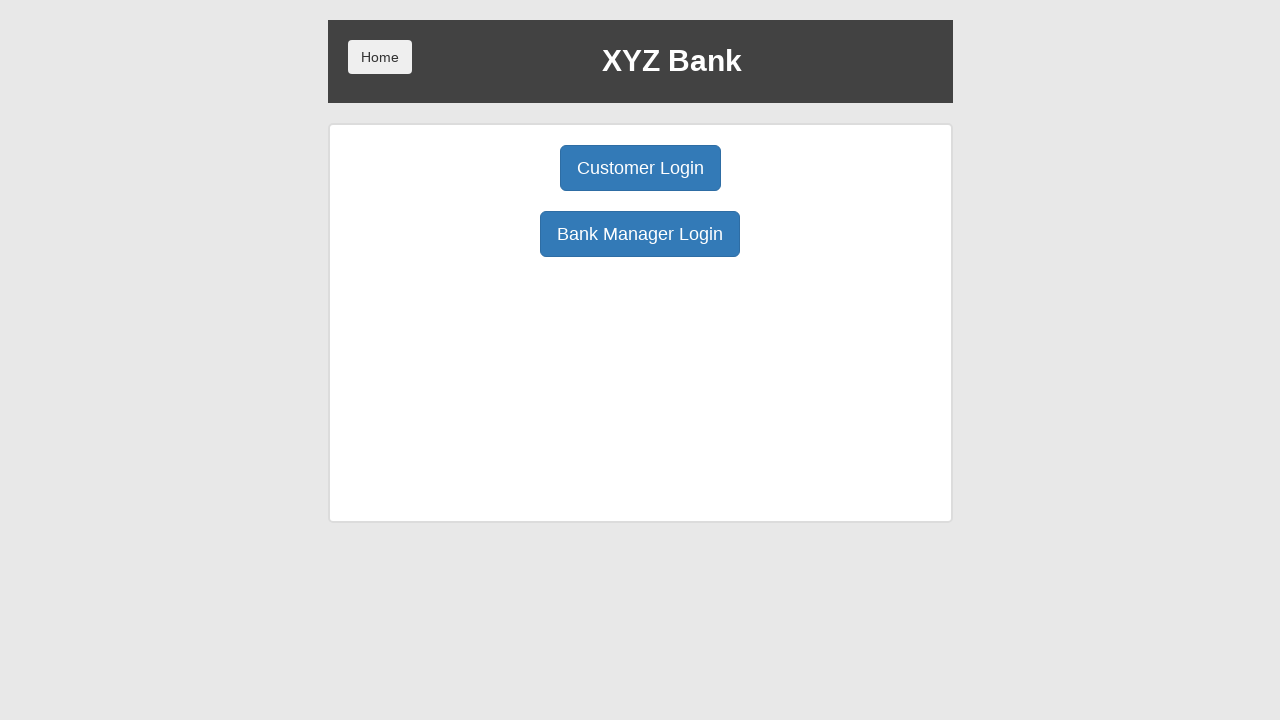

Clicked Bank Manager Login button at (640, 234) on button[ng-click='manager()']
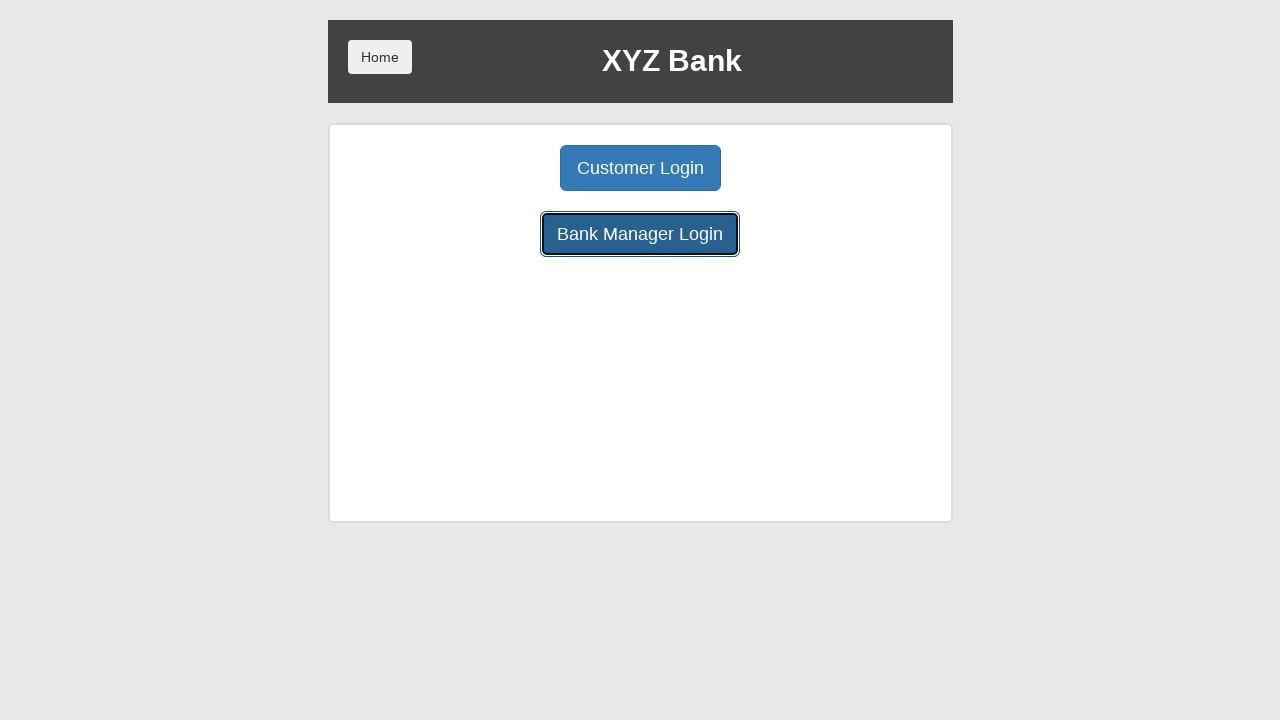

Successfully navigated to manager page
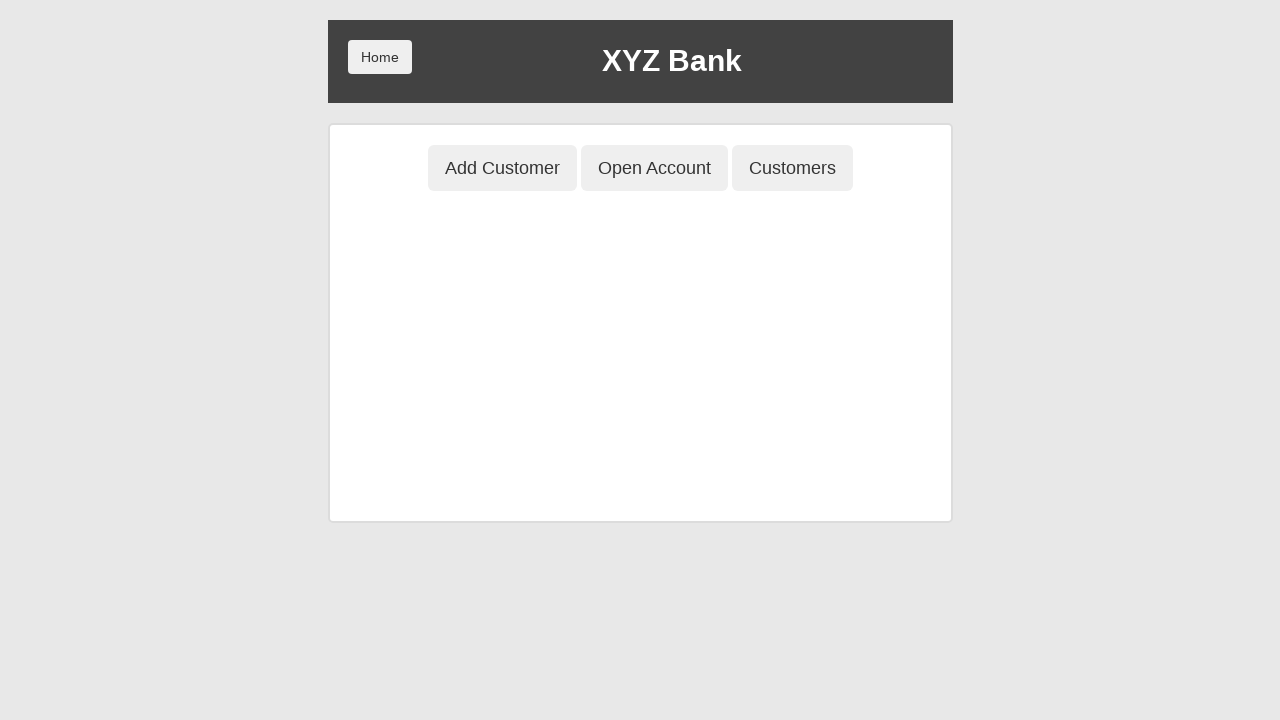

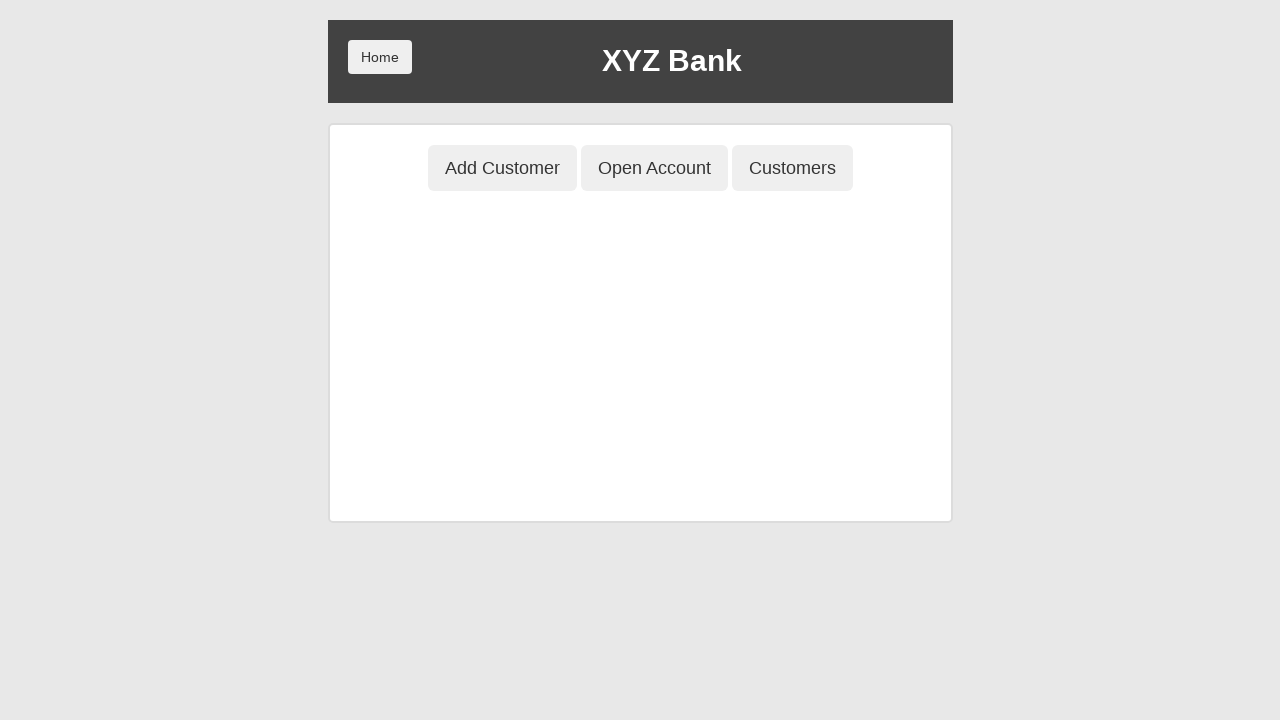